Navigates to a page, clicks a link with a calculated number, then fills out a form with personal information fields

Starting URL: http://suninjuly.github.io/find_link_text

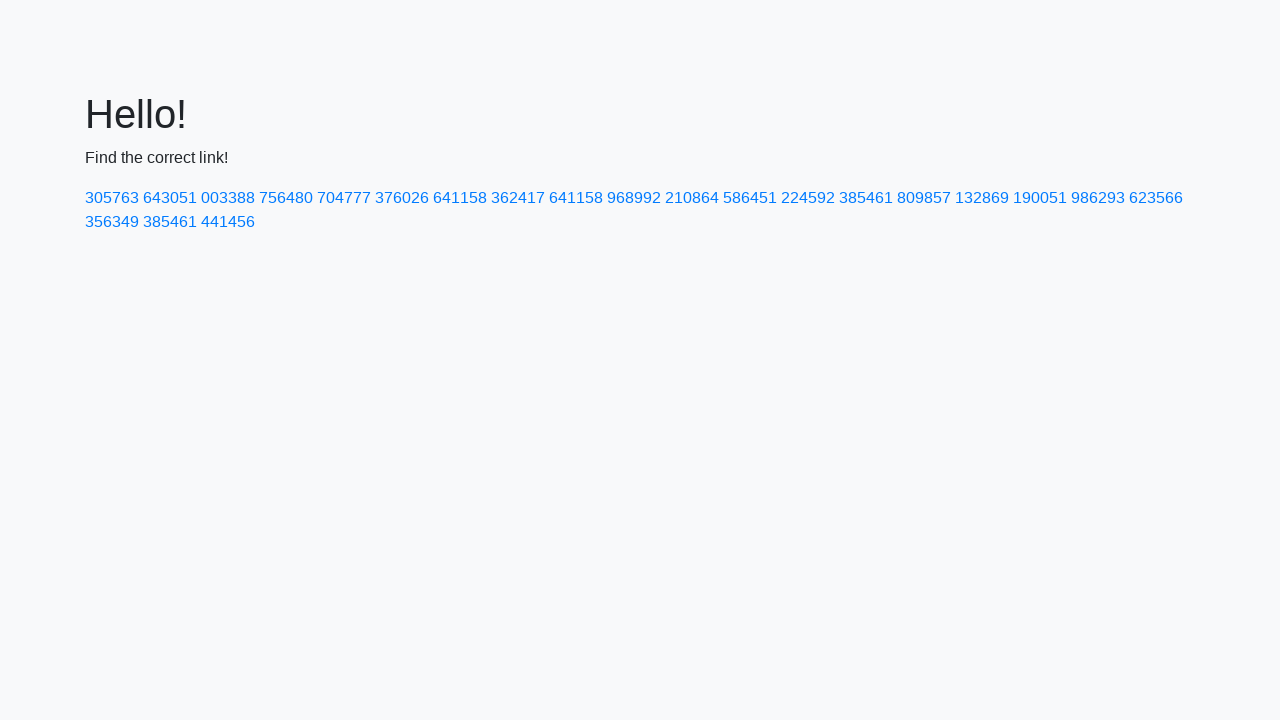

Calculated link number using mathematical formula
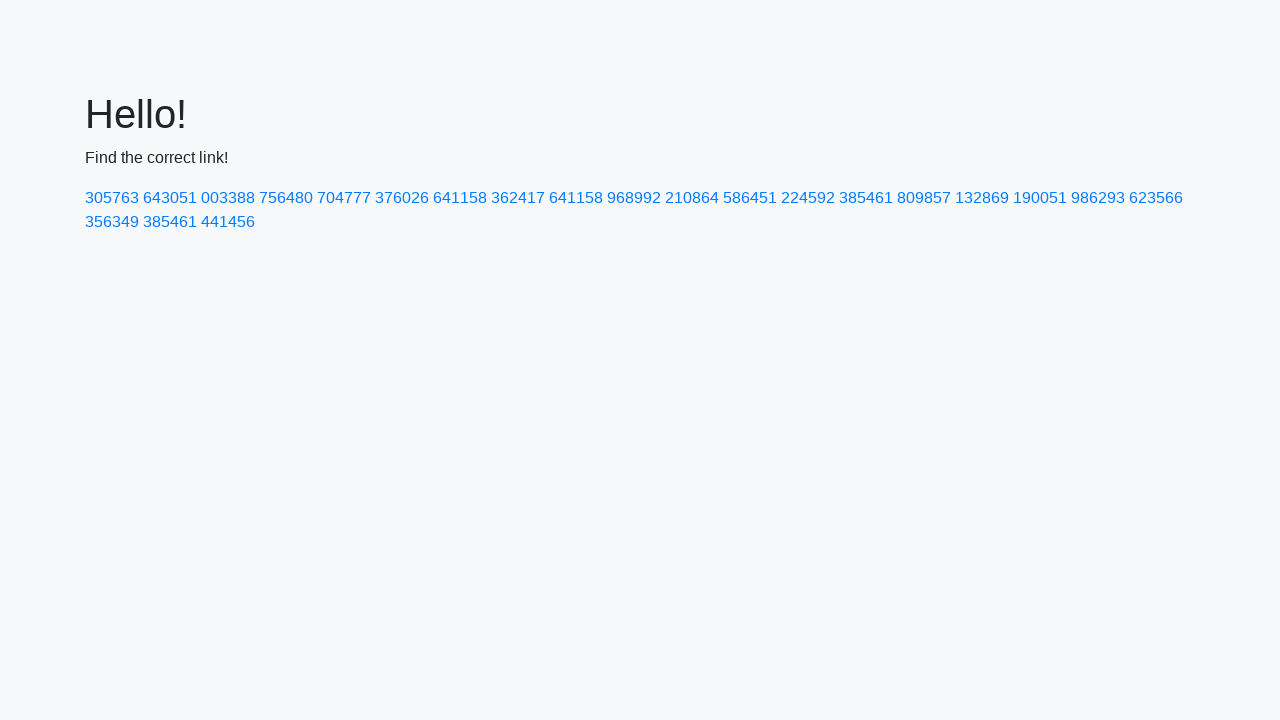

Clicked link with calculated number '224592' at (808, 198) on a:has-text('224592')
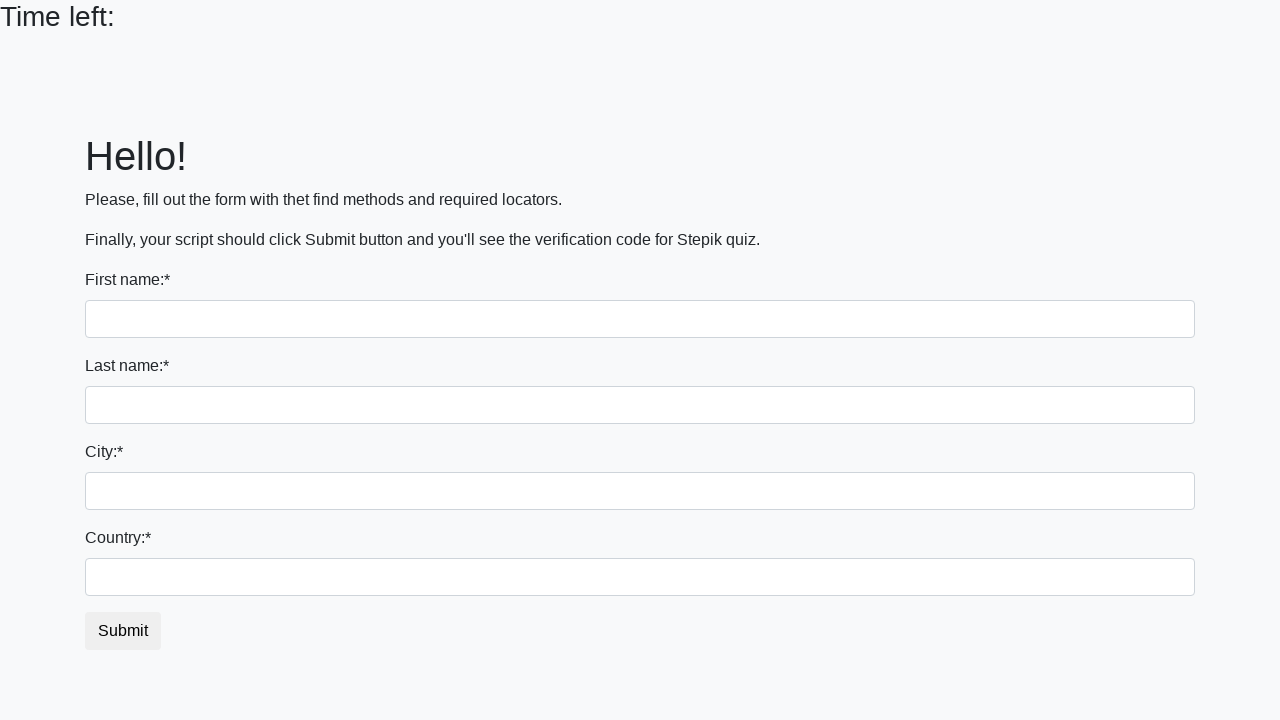

Filled first name field with 'Ivan' on input:first-of-type
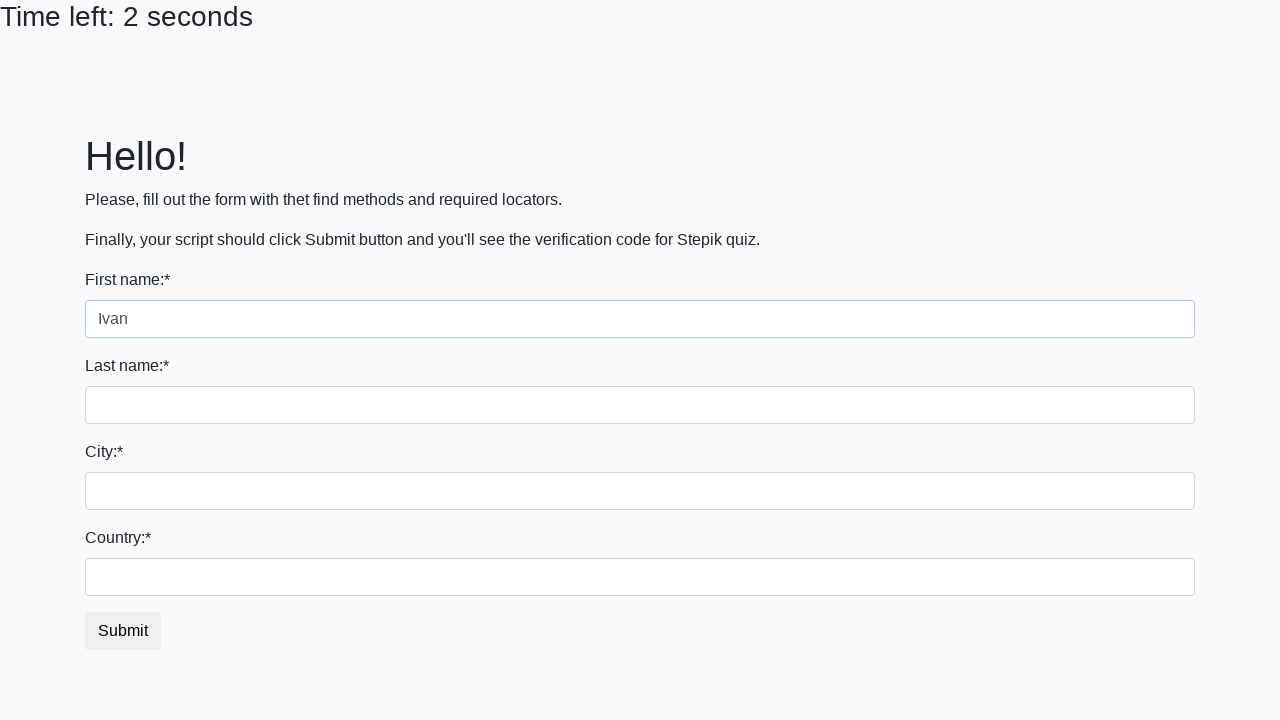

Filled last name field with 'Ivanov' on input[name='last_name']
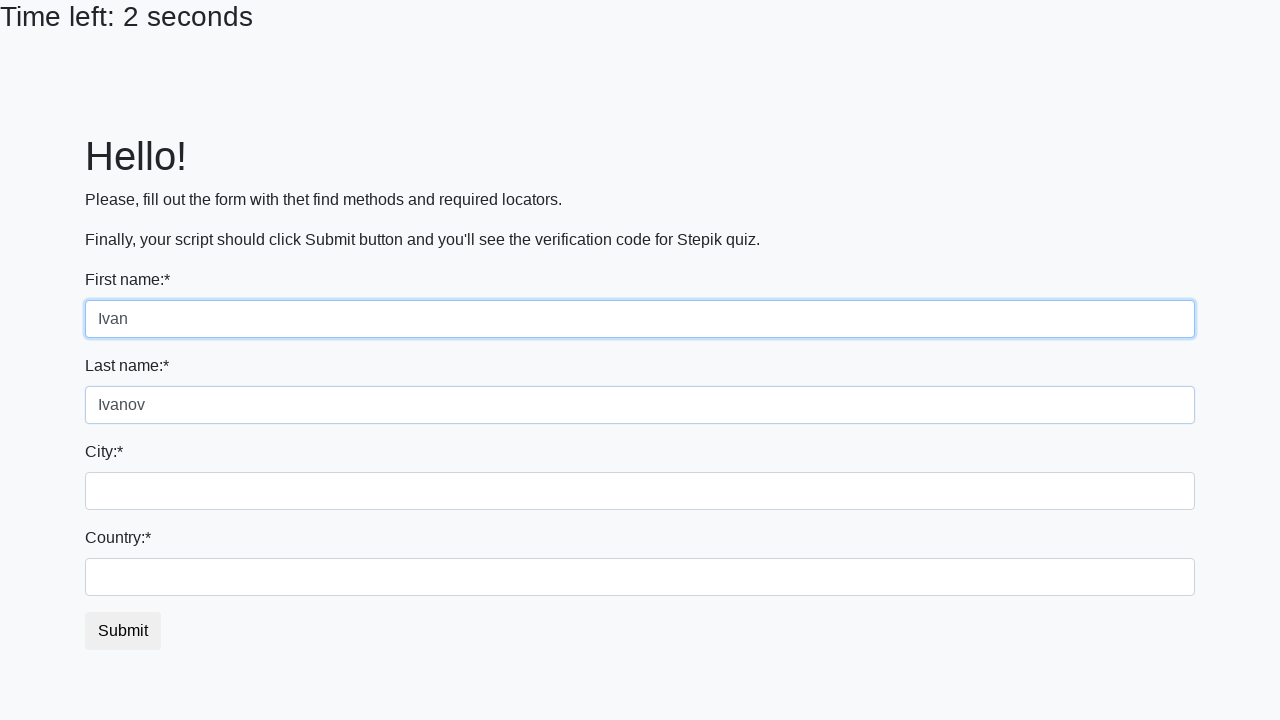

Filled city field with 'Smolensk' on .form-control.city
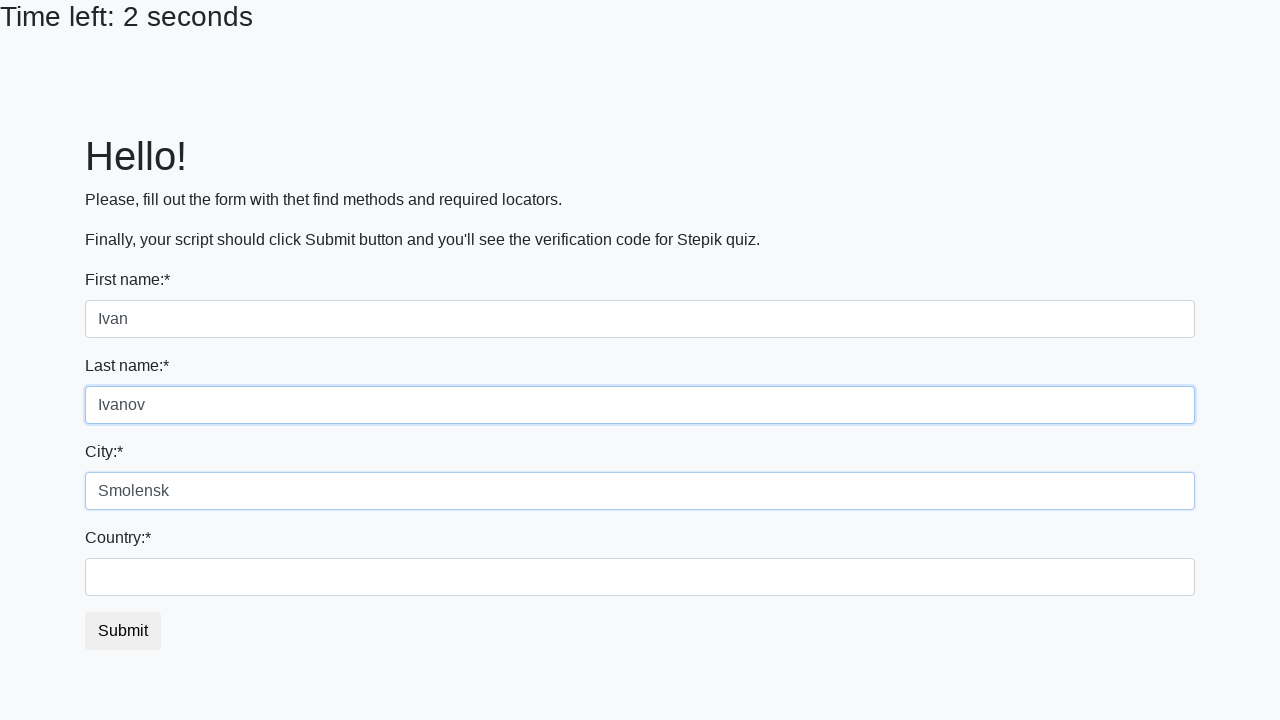

Filled country field with 'Russia' on #country
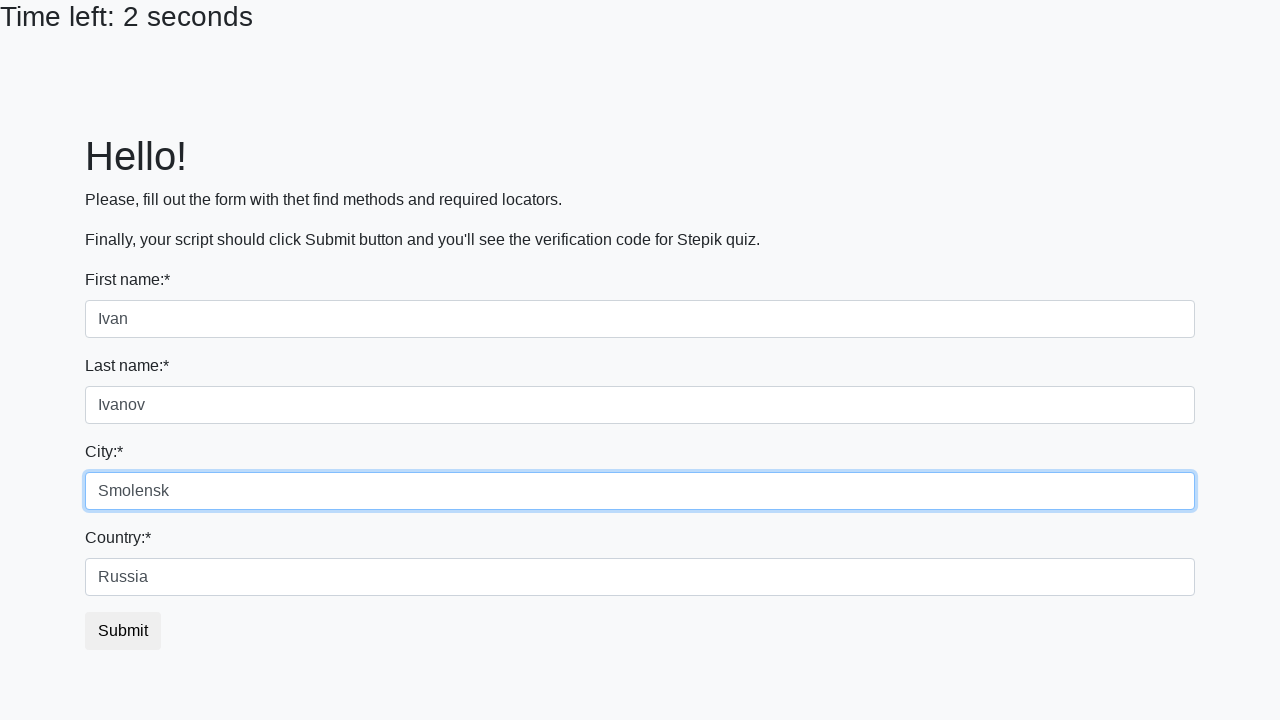

Clicked submit button to complete form submission at (123, 631) on button.btn
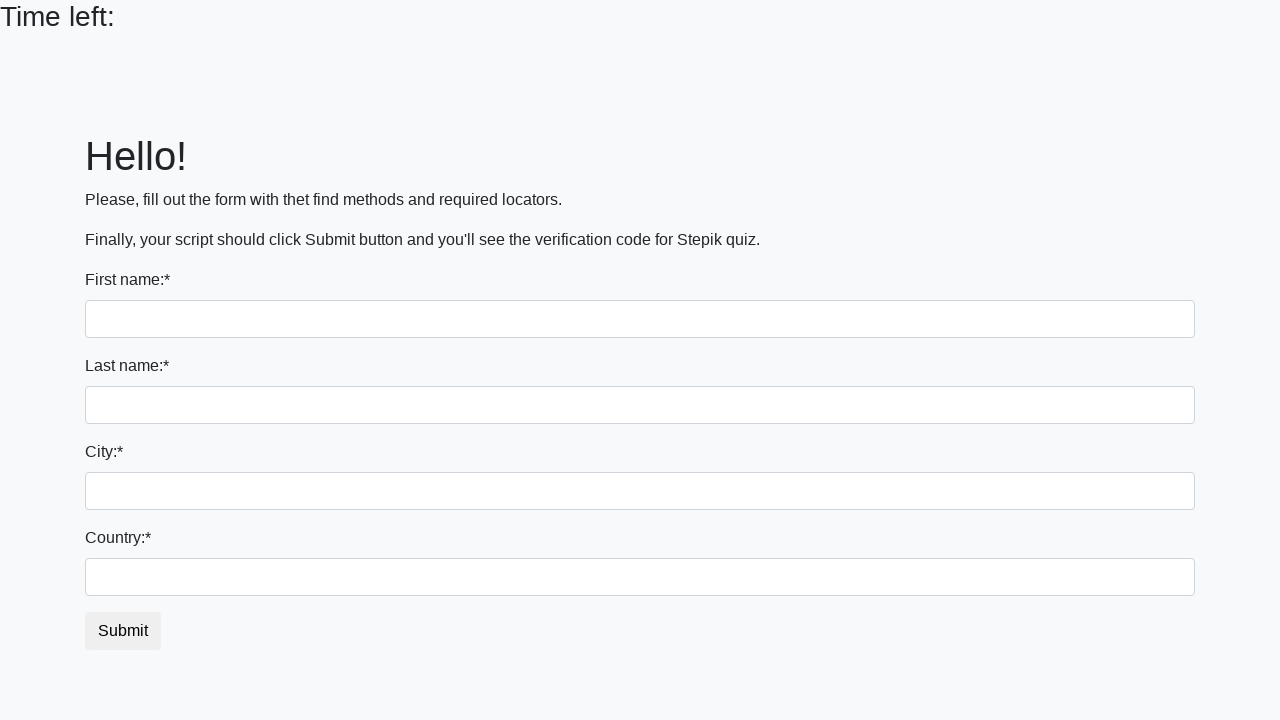

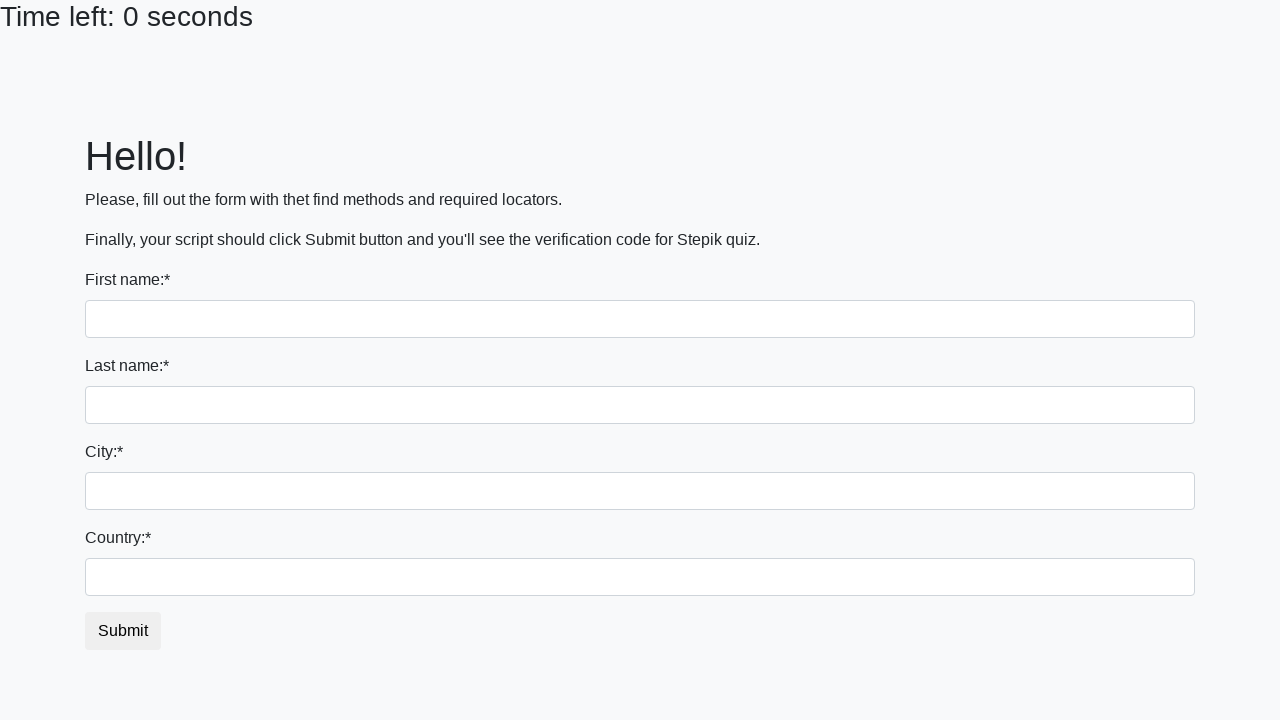